Navigates to jw.org and waits for the page to fully load, verifying the page is accessible.

Starting URL: https://www.jw.org

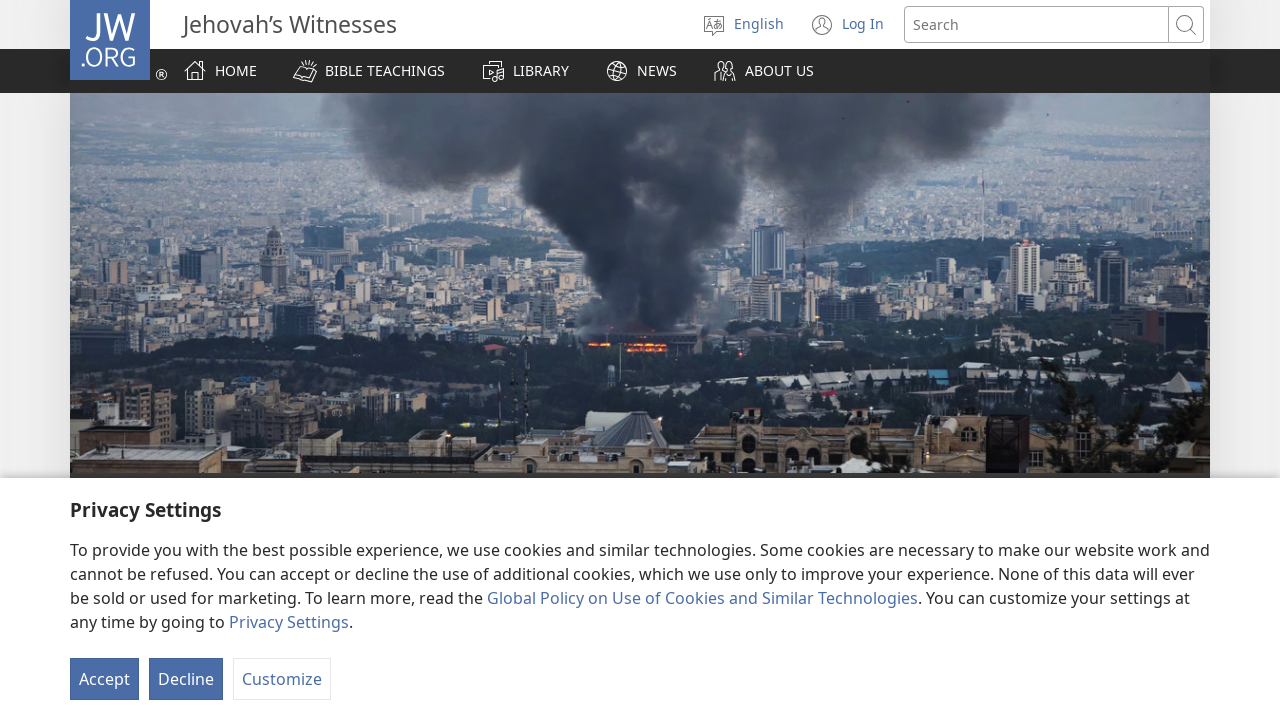

Navigated to https://www.jw.org
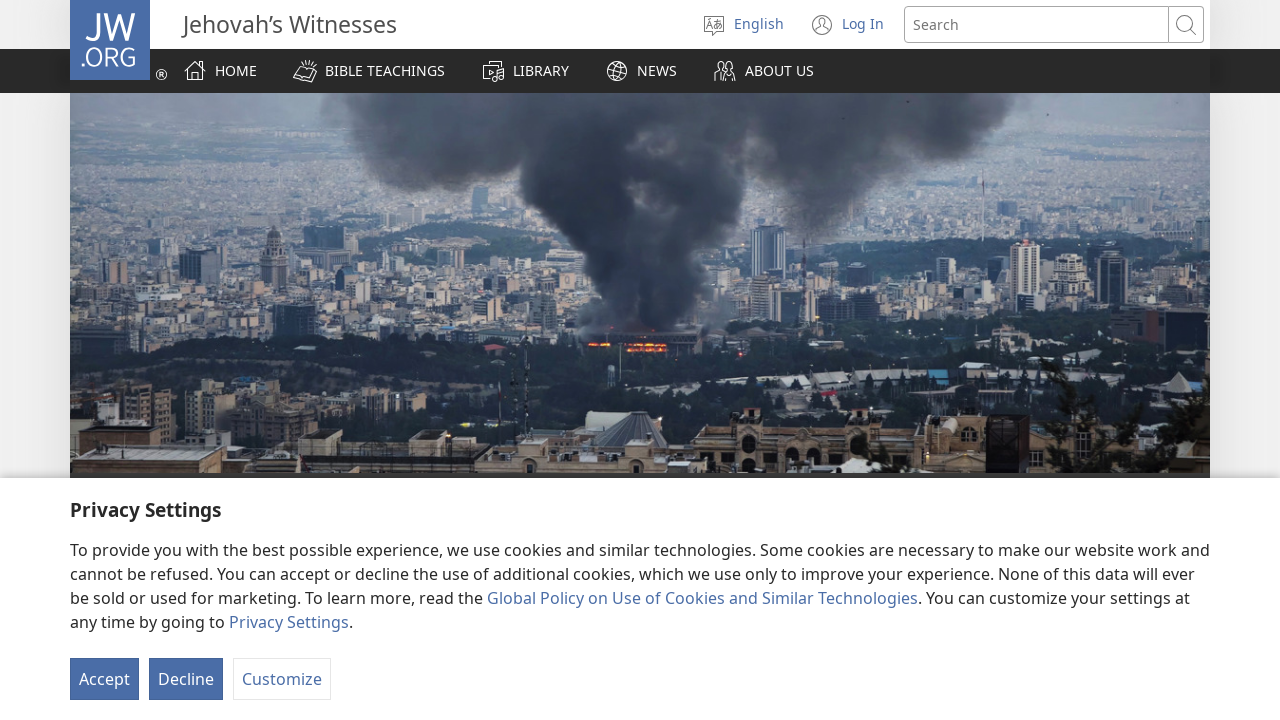

Page fully loaded (networkidle state reached)
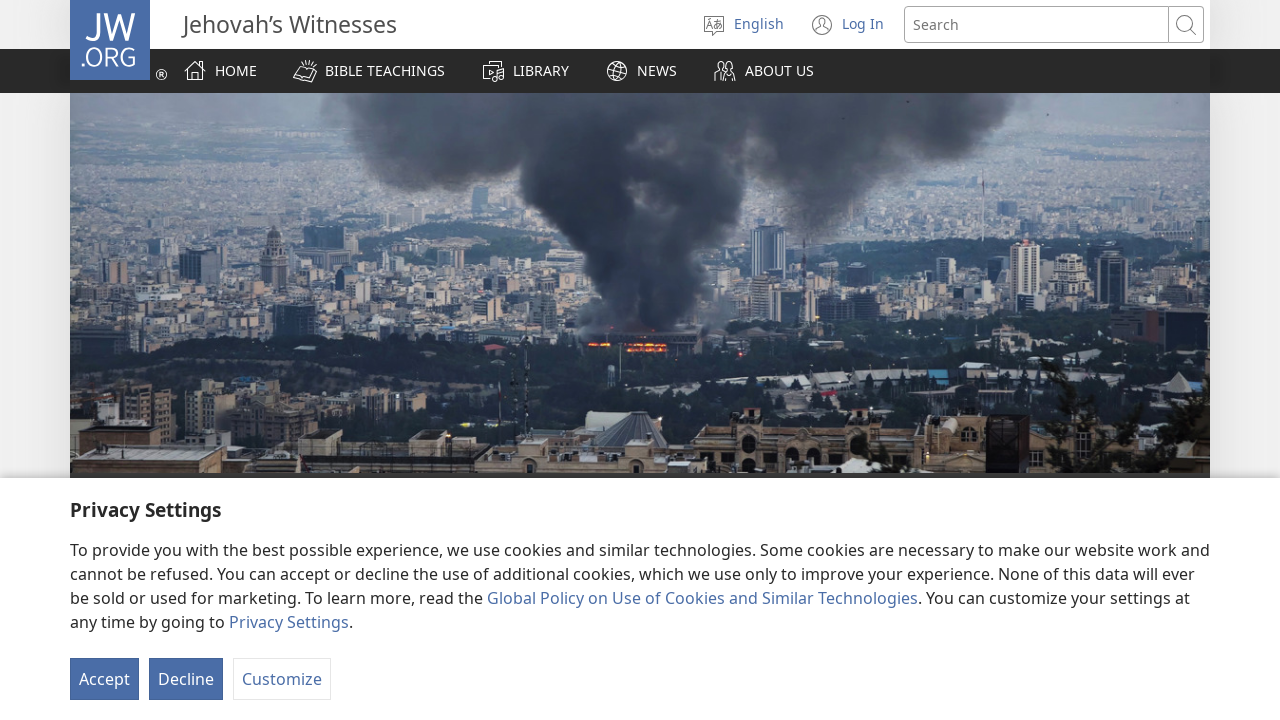

Page body element verified to be present
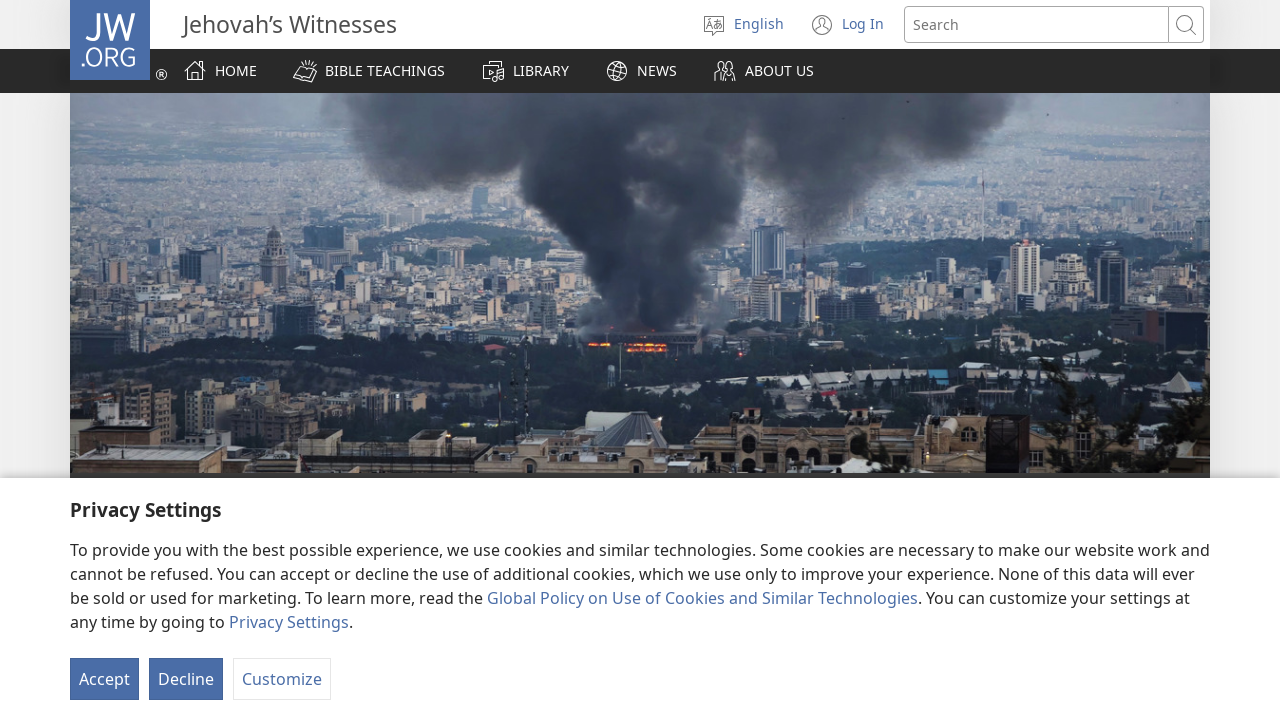

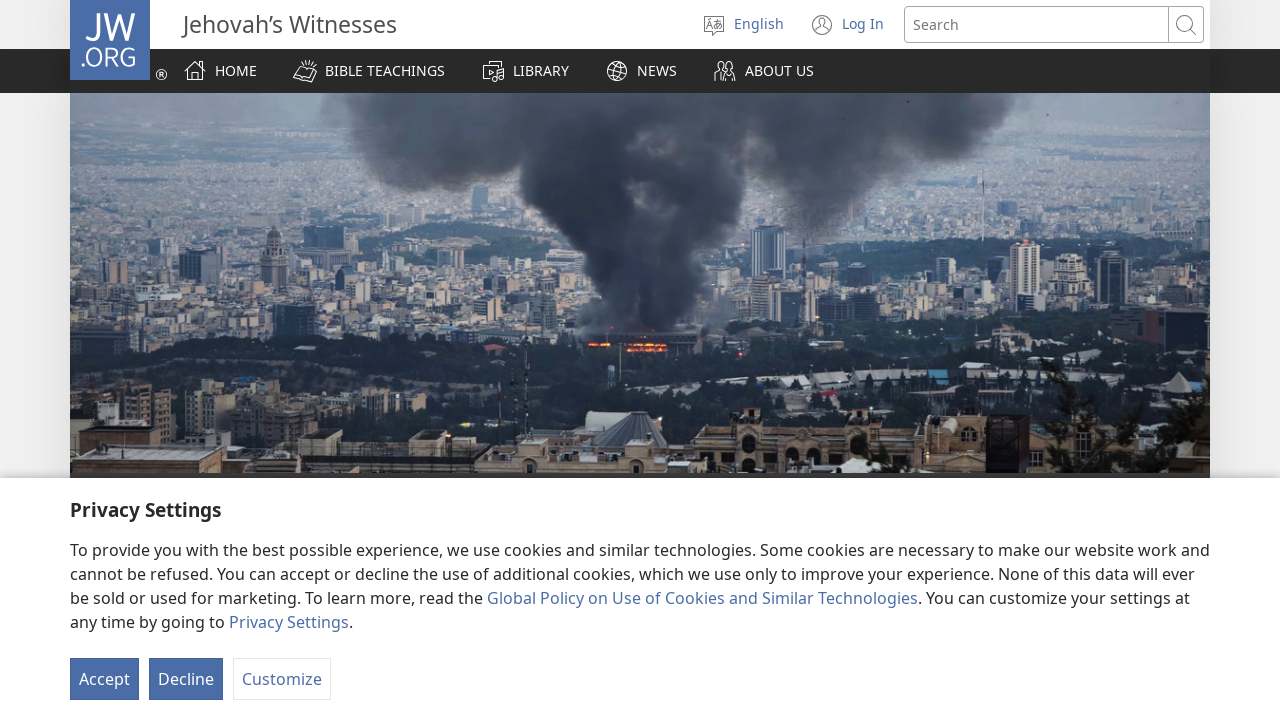